Tests that new todo items are appended to the bottom of the list by creating 3 items and verifying the count

Starting URL: https://demo.playwright.dev/todomvc

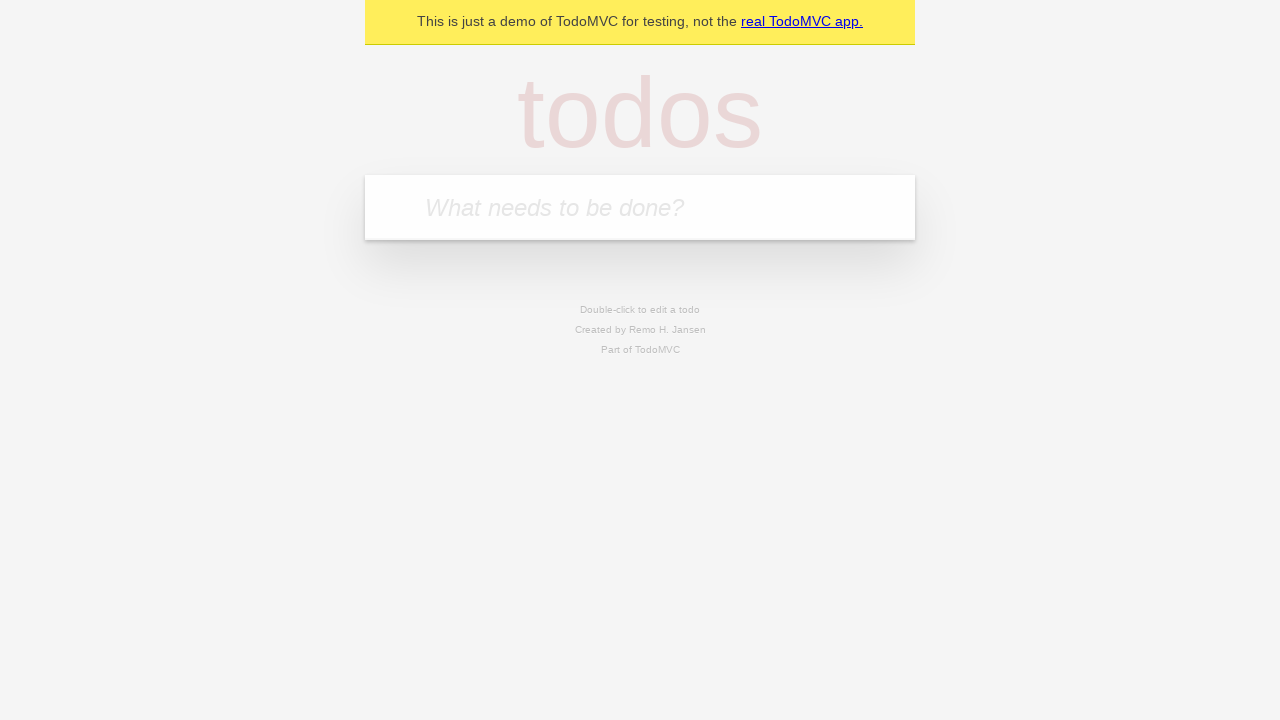

Filled todo input with 'buy some cheese' on internal:attr=[placeholder="What needs to be done?"i]
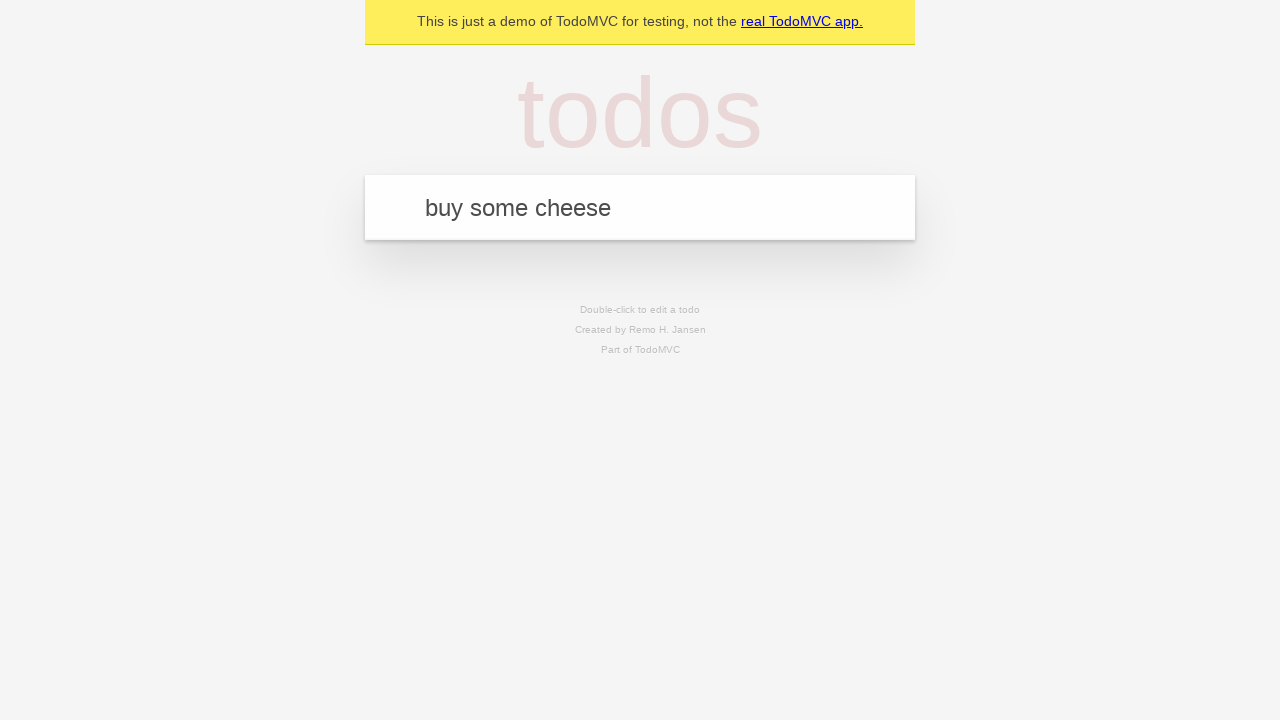

Pressed Enter to add first todo item on internal:attr=[placeholder="What needs to be done?"i]
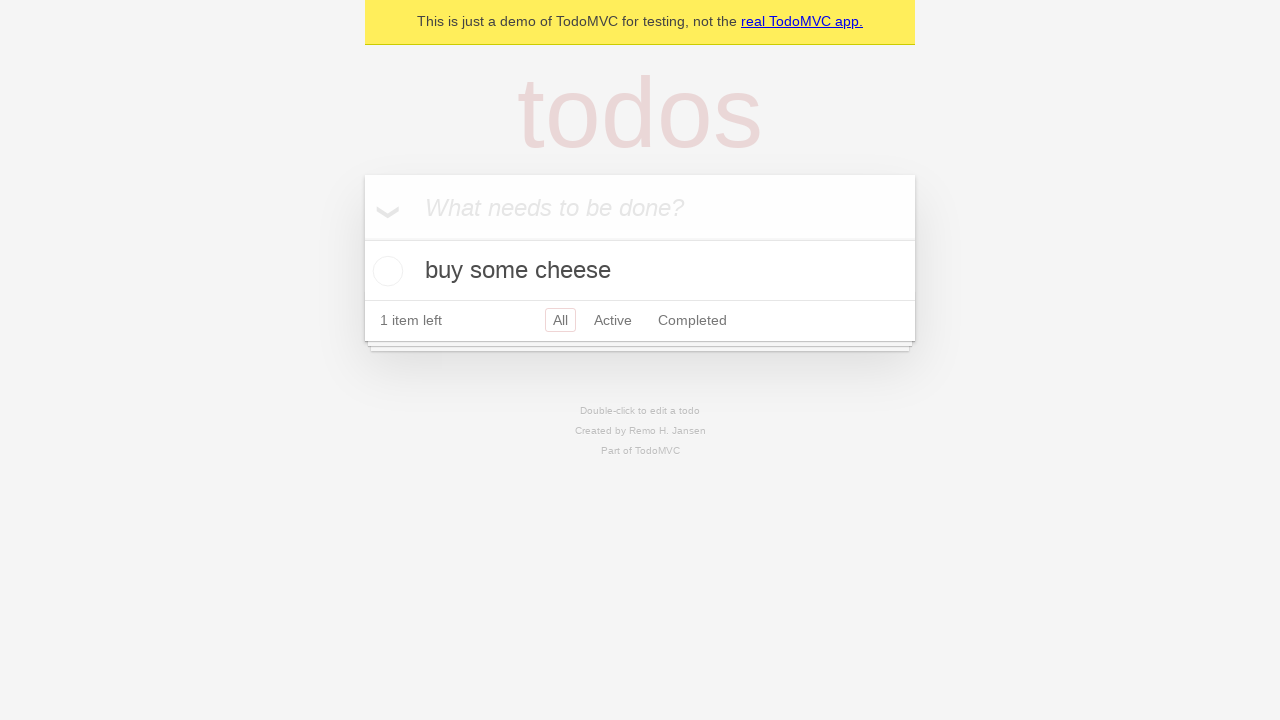

Filled todo input with 'feed the cat' on internal:attr=[placeholder="What needs to be done?"i]
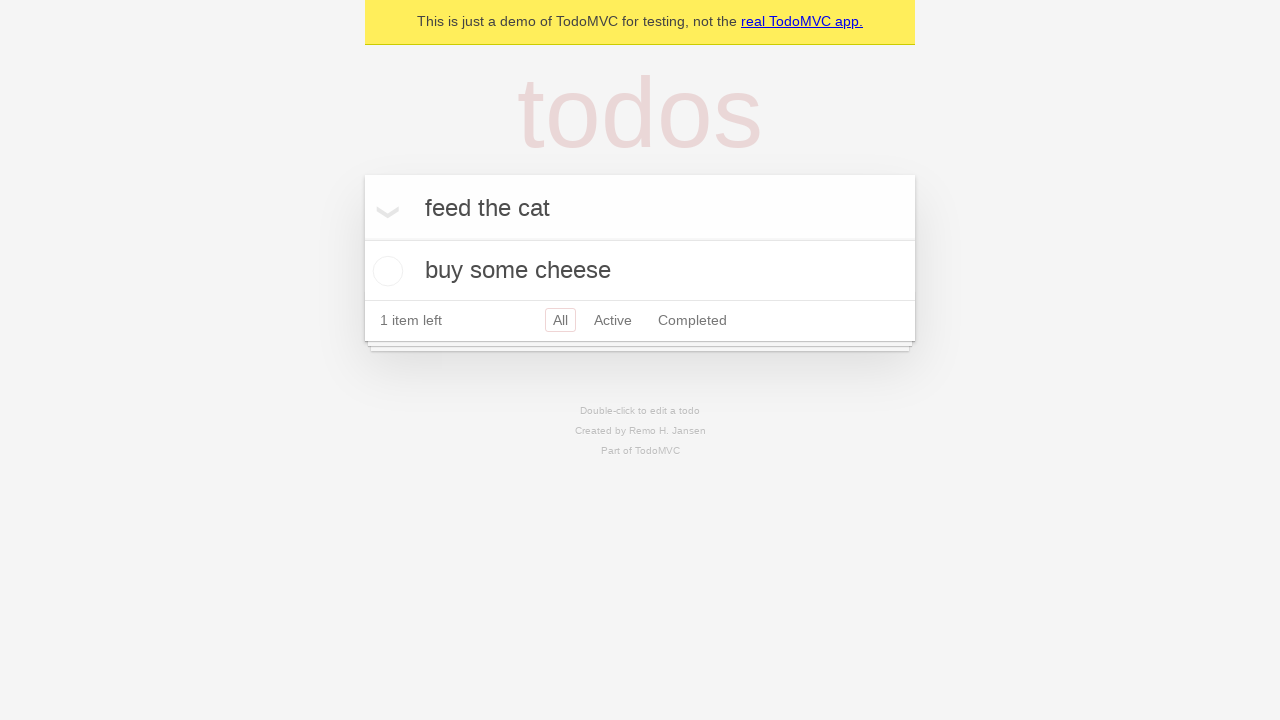

Pressed Enter to add second todo item on internal:attr=[placeholder="What needs to be done?"i]
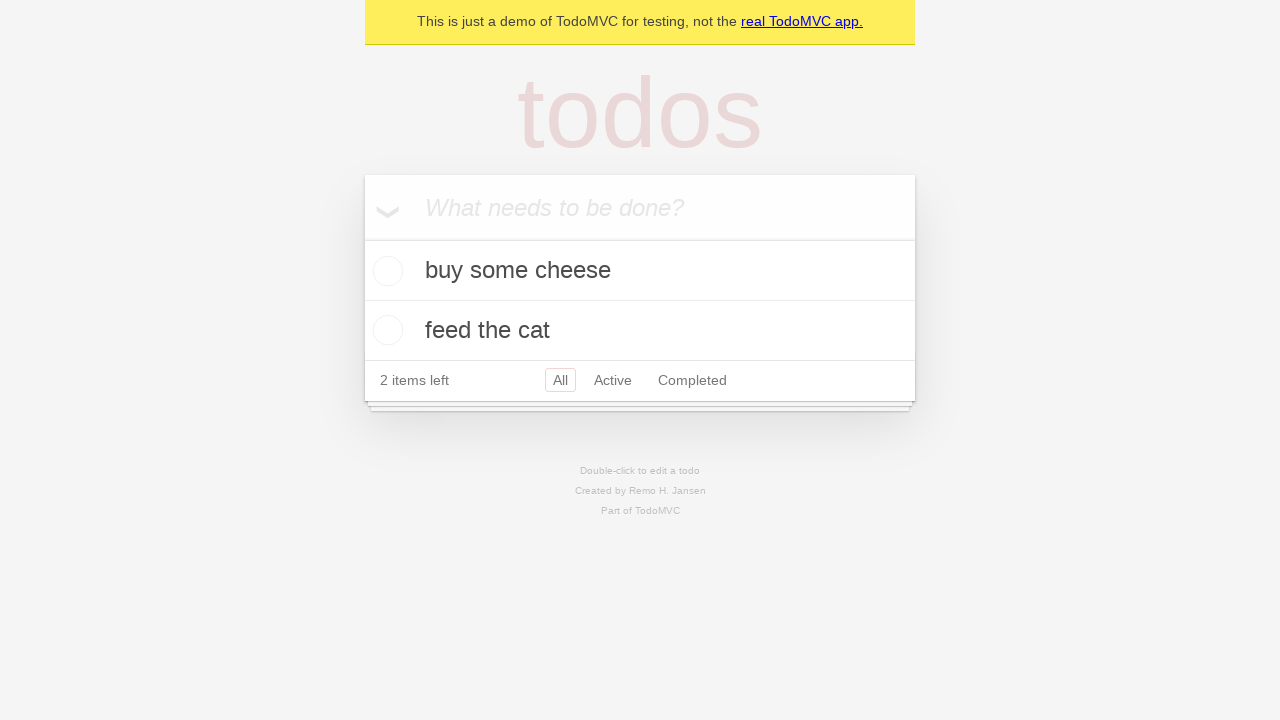

Filled todo input with 'book a doctors appointment' on internal:attr=[placeholder="What needs to be done?"i]
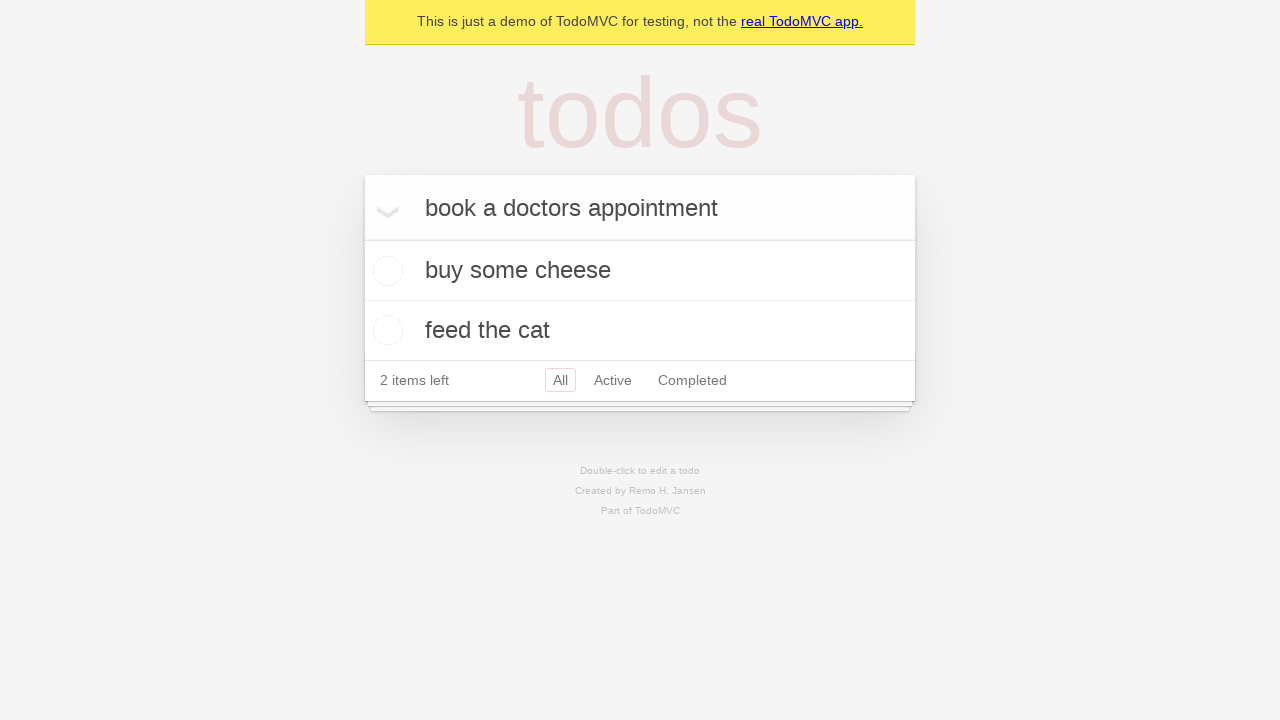

Pressed Enter to add third todo item on internal:attr=[placeholder="What needs to be done?"i]
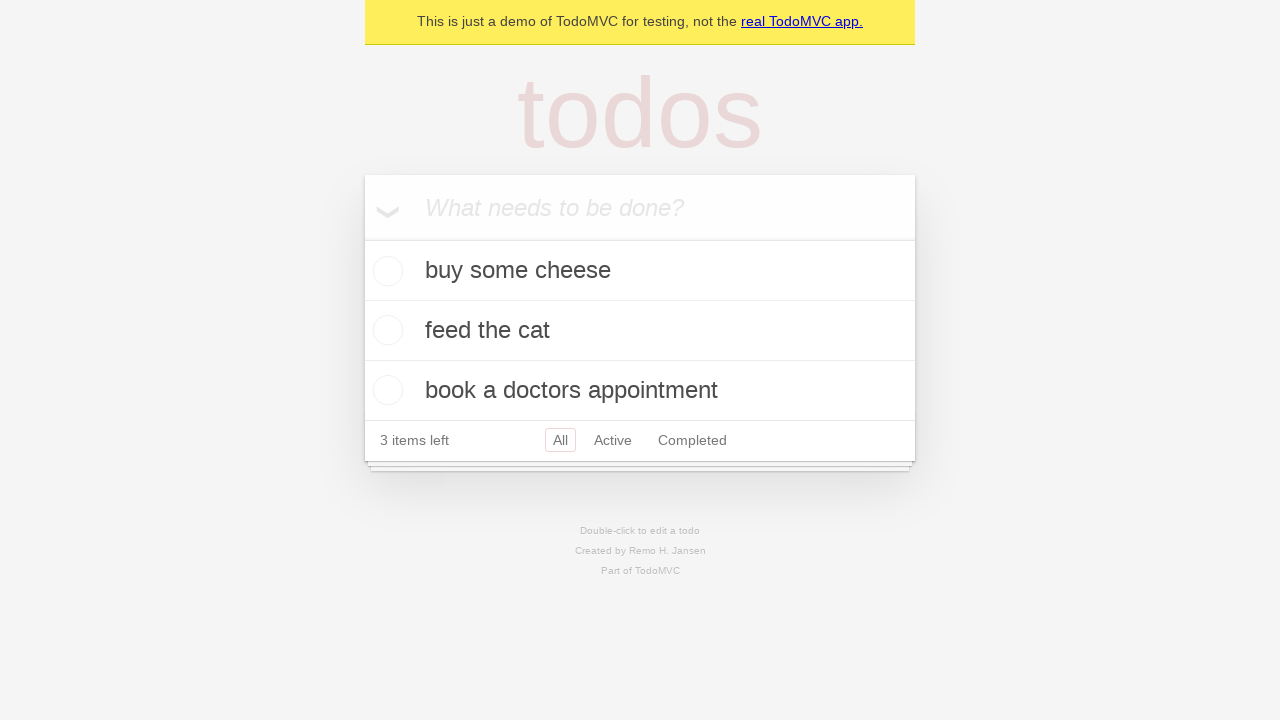

Verified that todo list displays '3 items left'
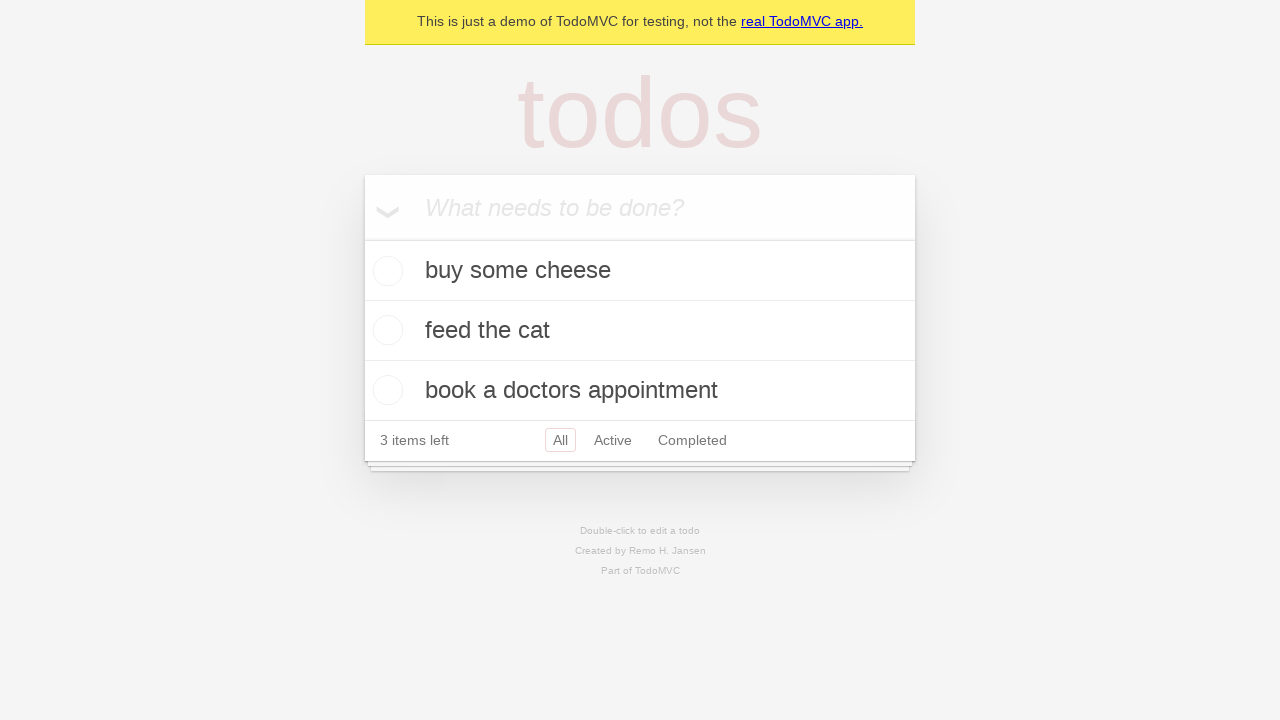

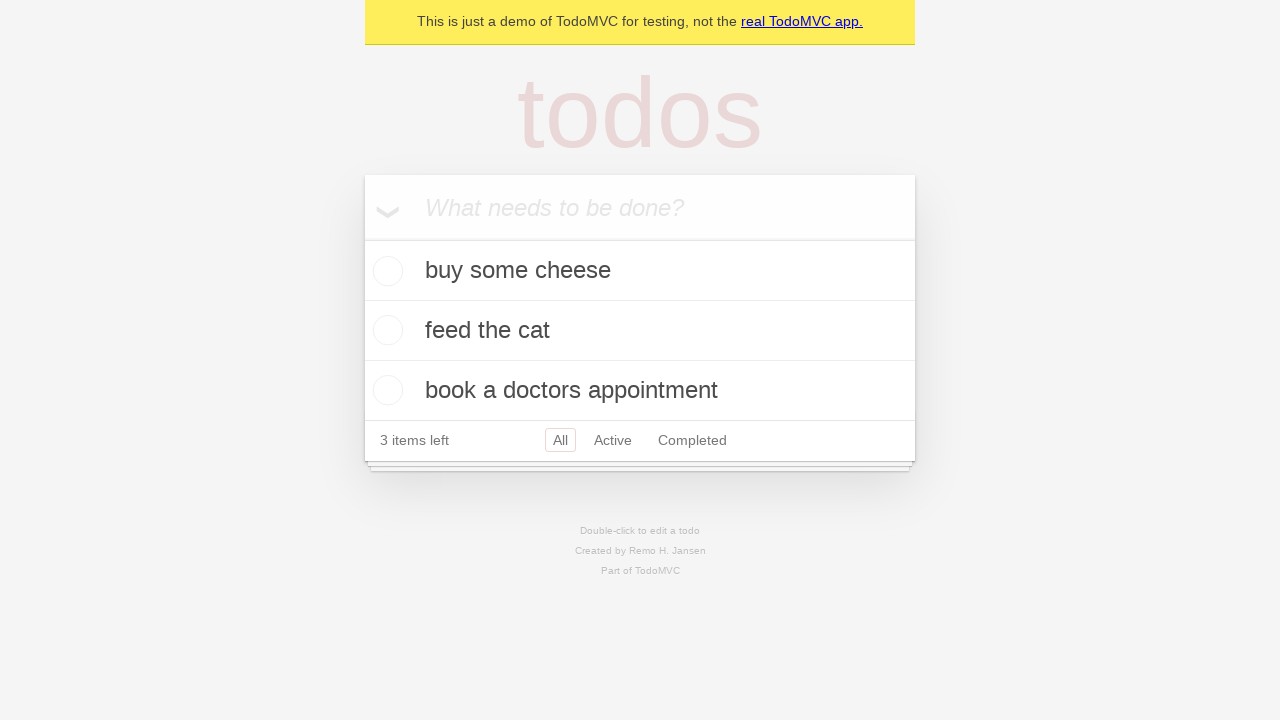